Tests that new items are appended to the bottom of the todo list by creating 3 items

Starting URL: https://demo.playwright.dev/todomvc

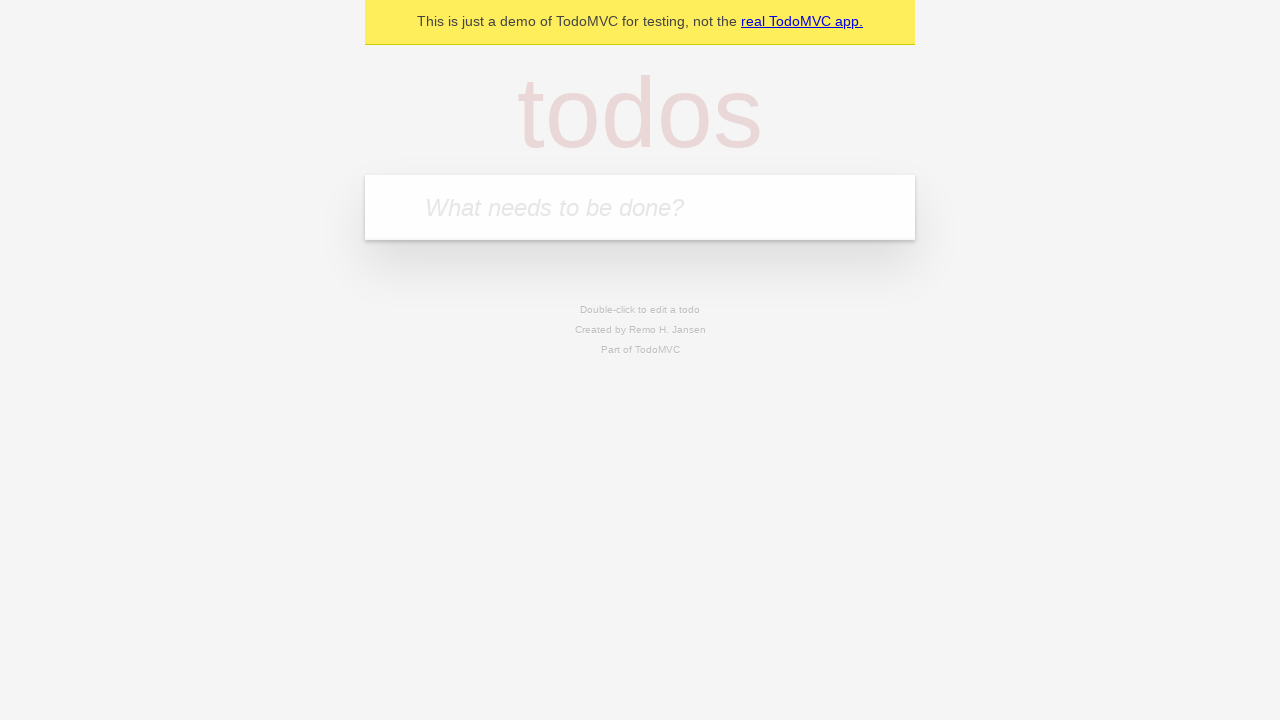

Filled todo input with 'buy some cheese' on internal:attr=[placeholder="What needs to be done?"i]
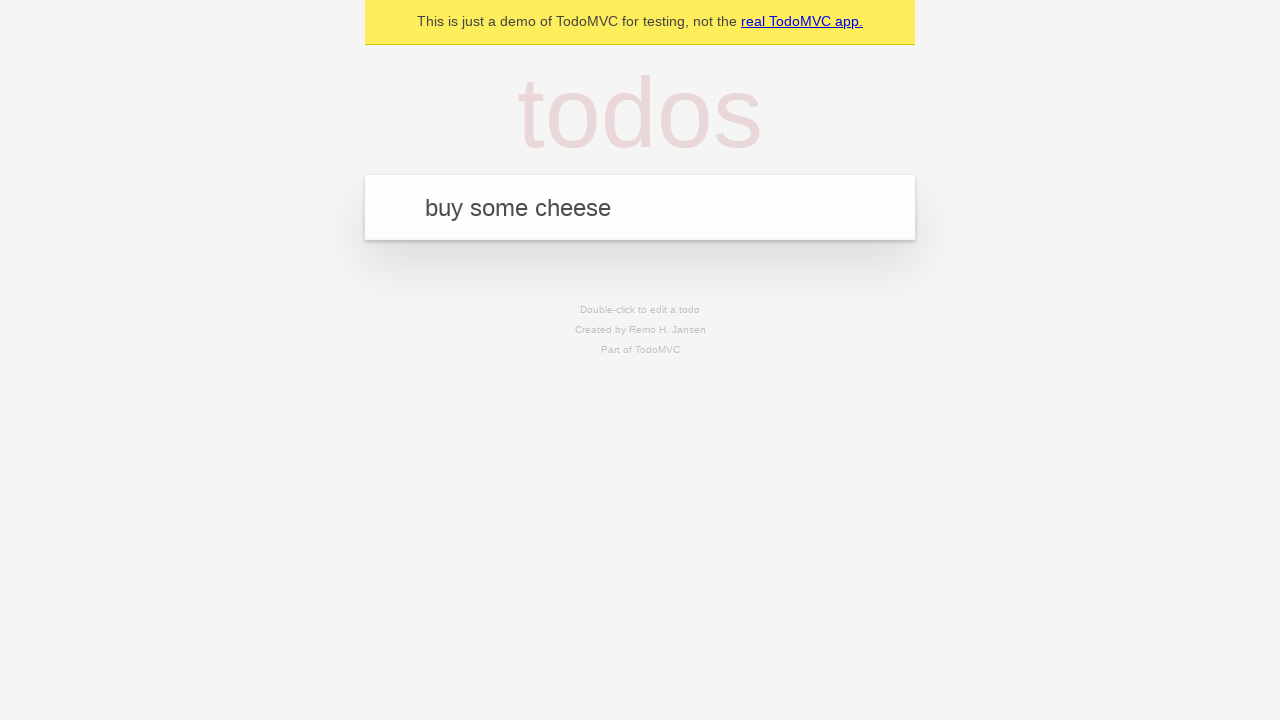

Pressed Enter to add first todo item on internal:attr=[placeholder="What needs to be done?"i]
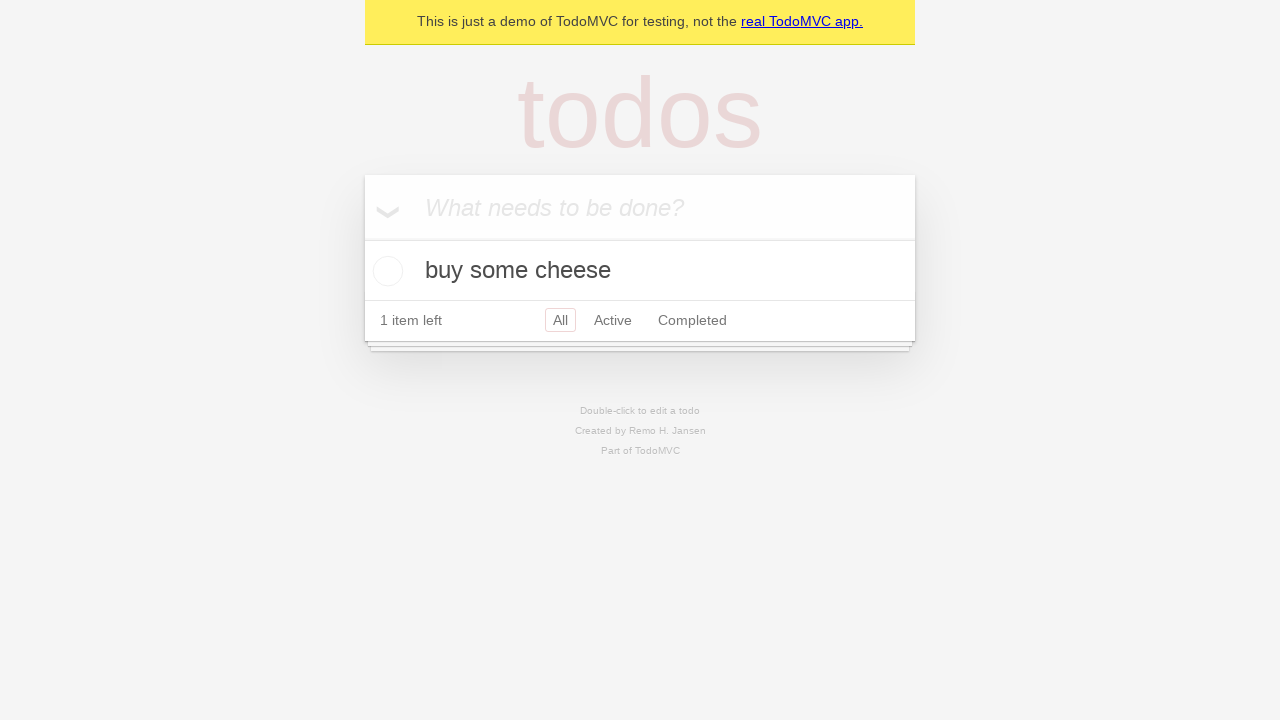

Filled todo input with 'feed the cat' on internal:attr=[placeholder="What needs to be done?"i]
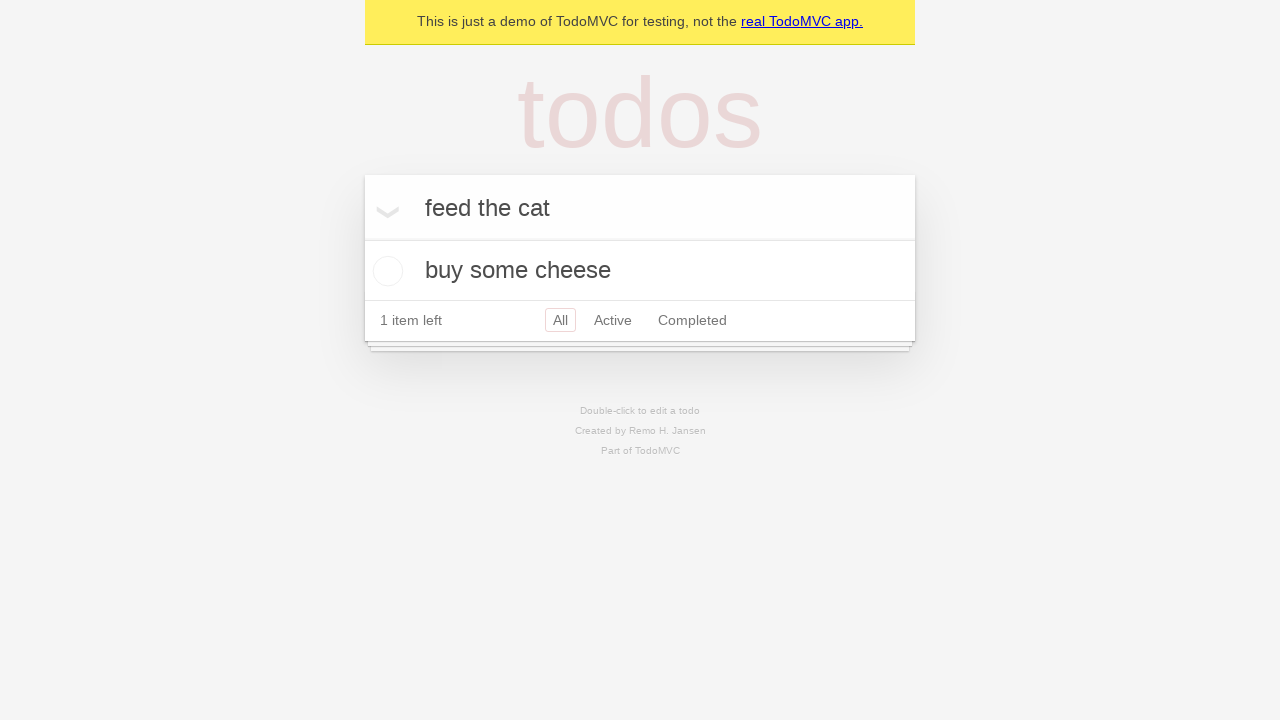

Pressed Enter to add second todo item on internal:attr=[placeholder="What needs to be done?"i]
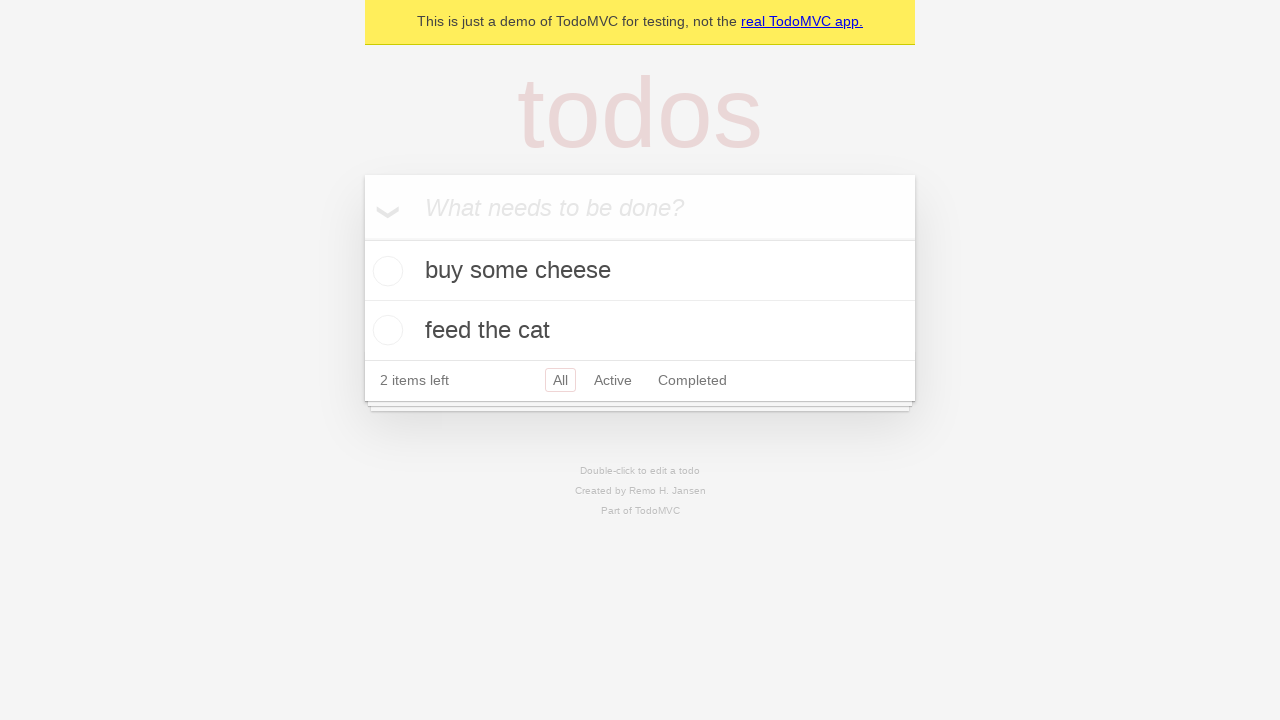

Filled todo input with 'book a doctors appointment' on internal:attr=[placeholder="What needs to be done?"i]
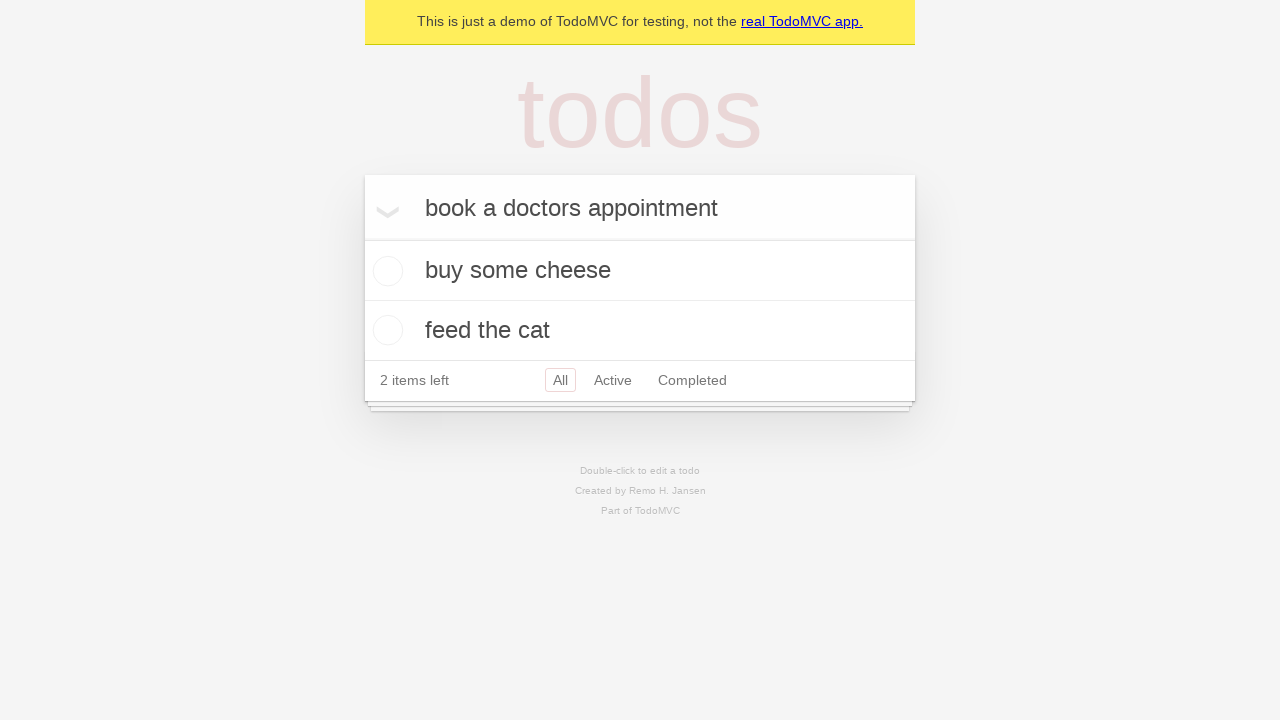

Pressed Enter to add third todo item on internal:attr=[placeholder="What needs to be done?"i]
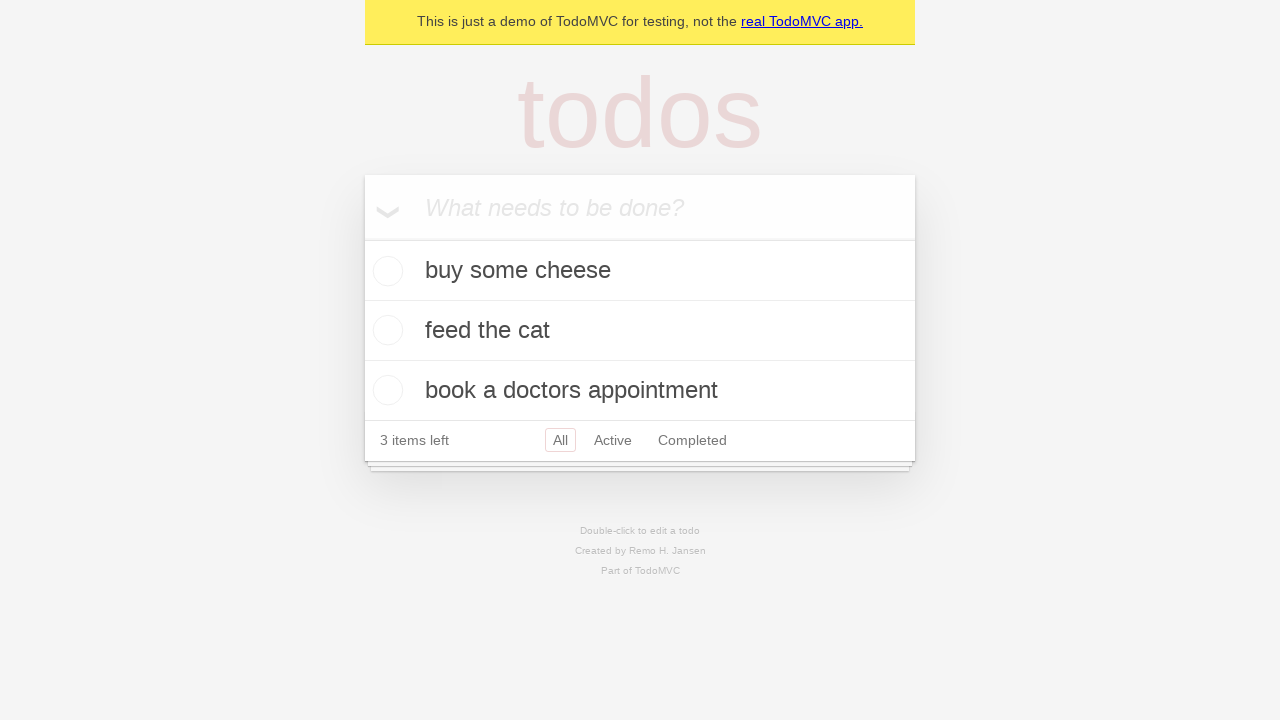

Todo count element loaded - all 3 items appended to list
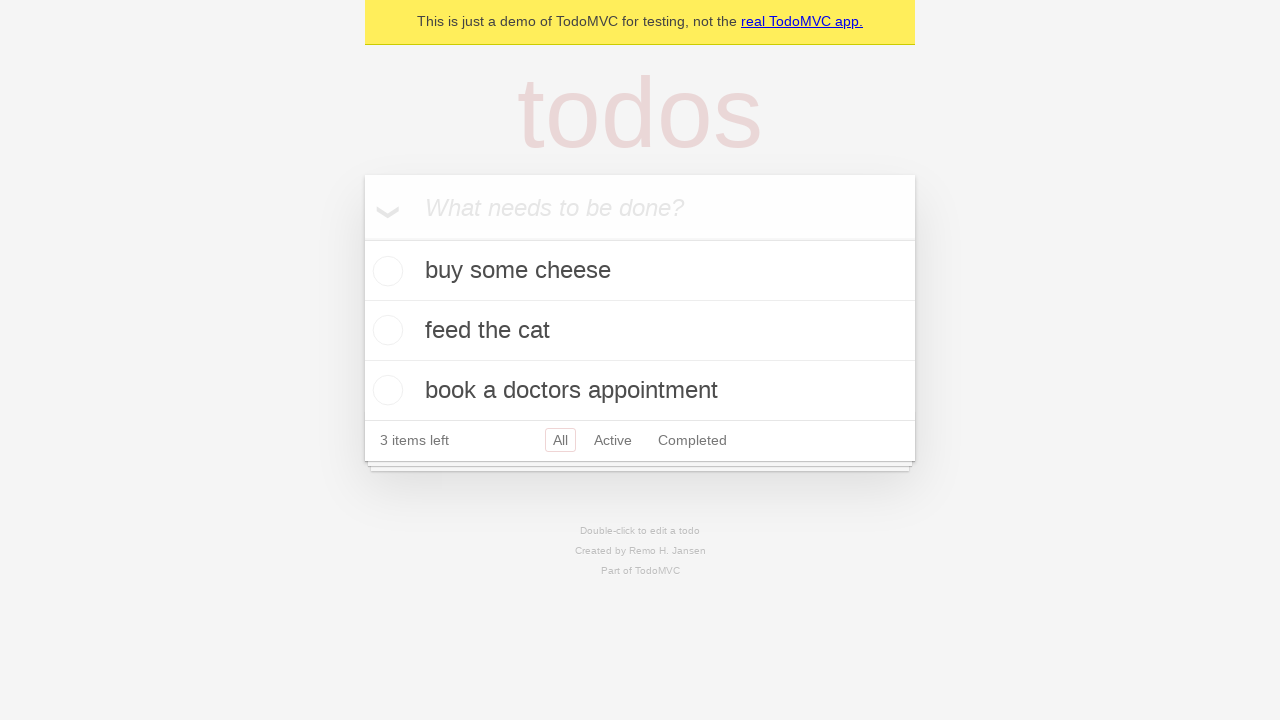

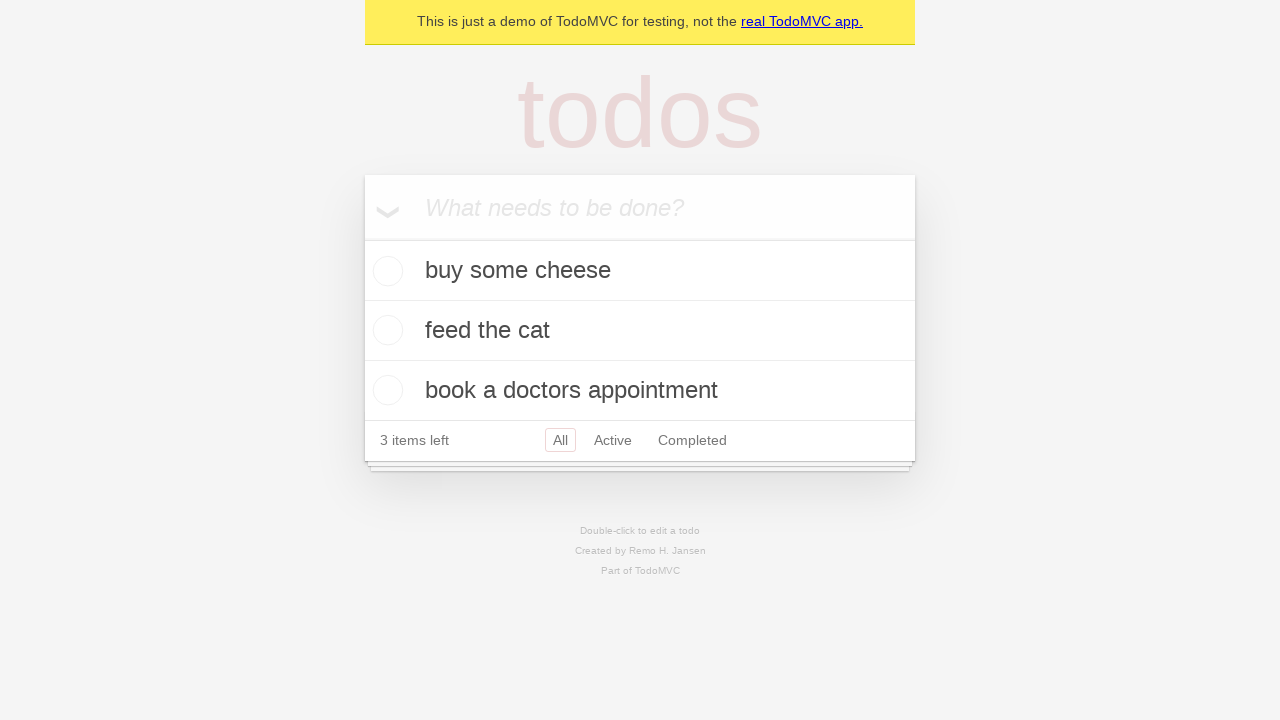